Automates filling a name field on a car body repair website, navigates to the references section, and interacts with a form element.

Starting URL: https://karosszeriajavitas.net/

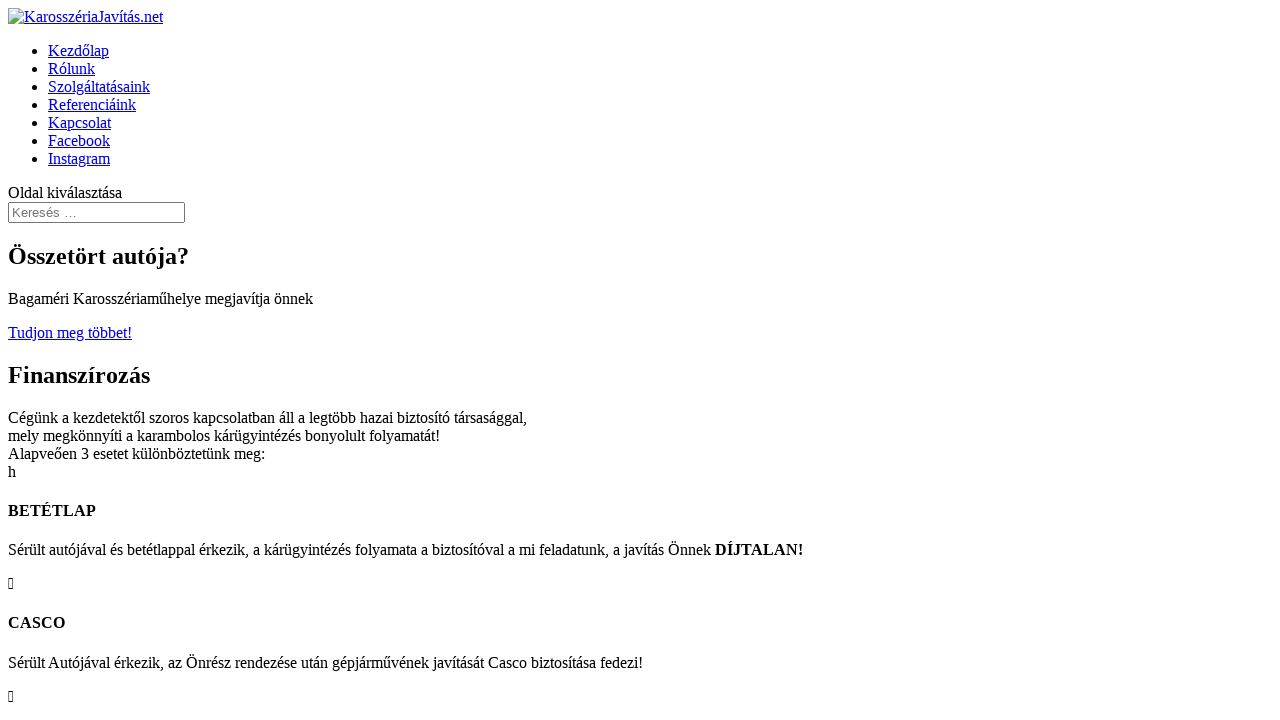

Filled name field with 'Gerda' on input[name='your-name']
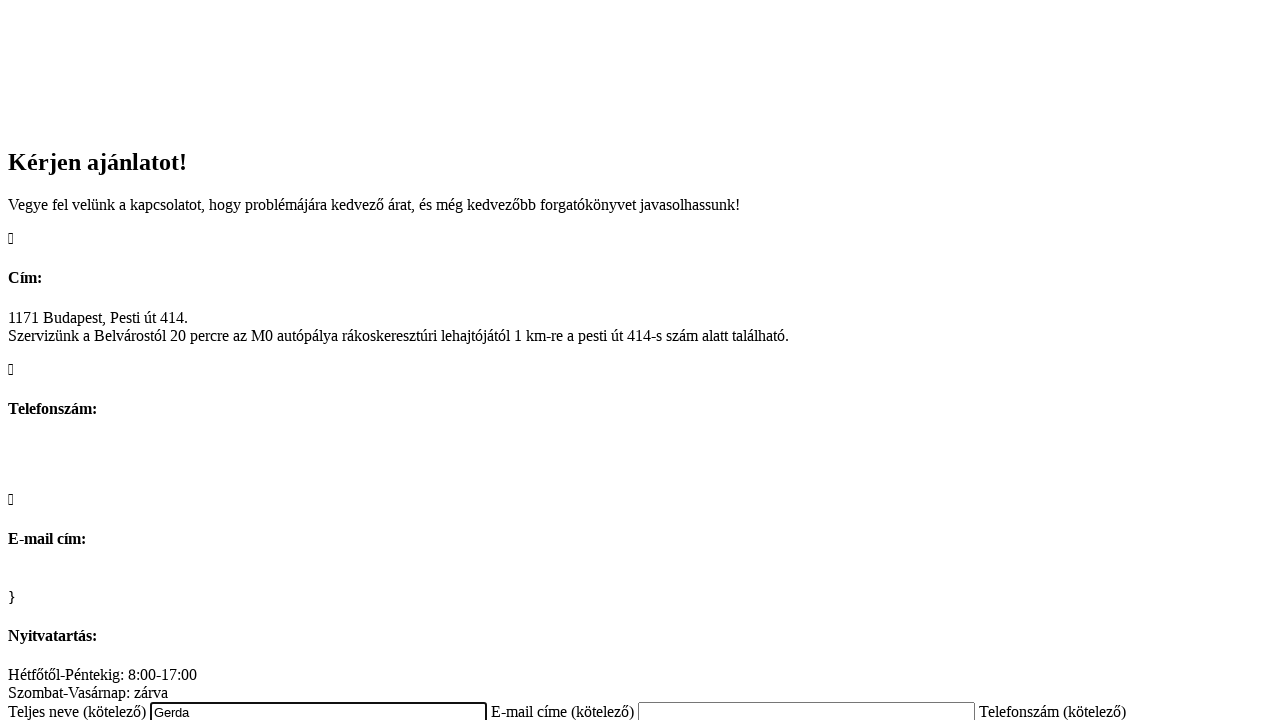

Clicked References menu item in navigation at (660, 105) on header nav ul li:nth-child(4)
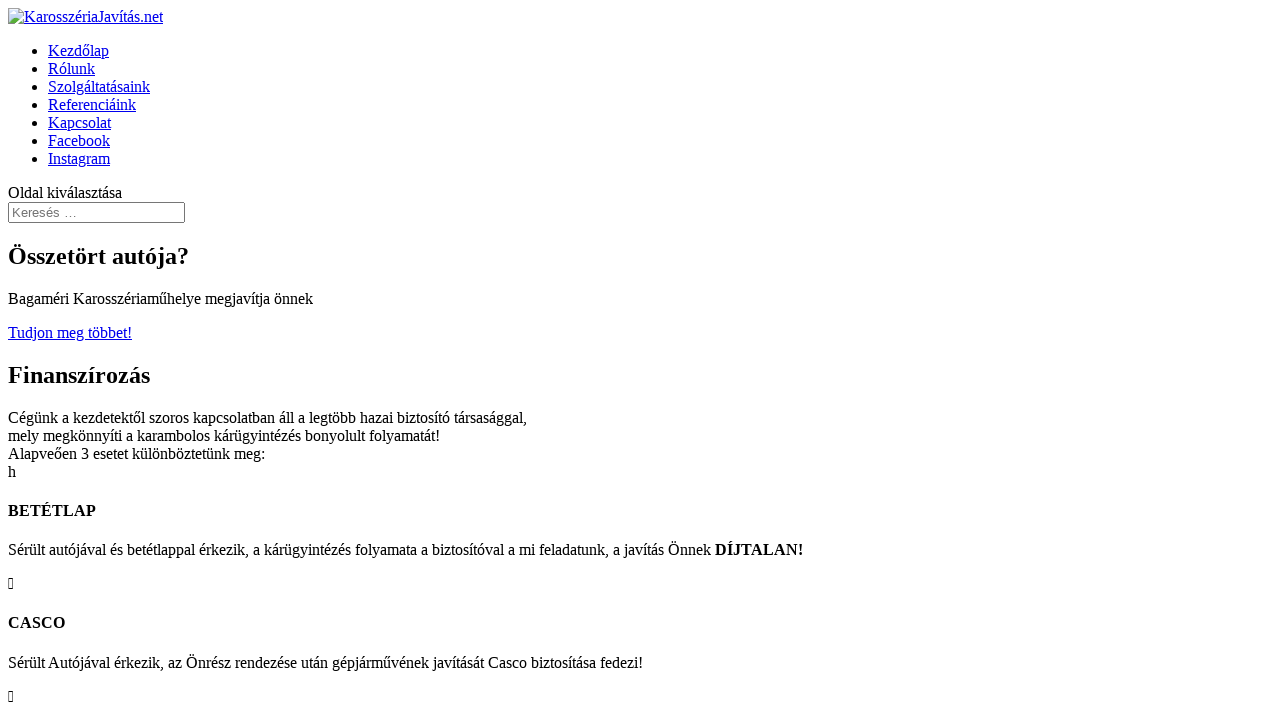

Waited for navigation and animation to complete
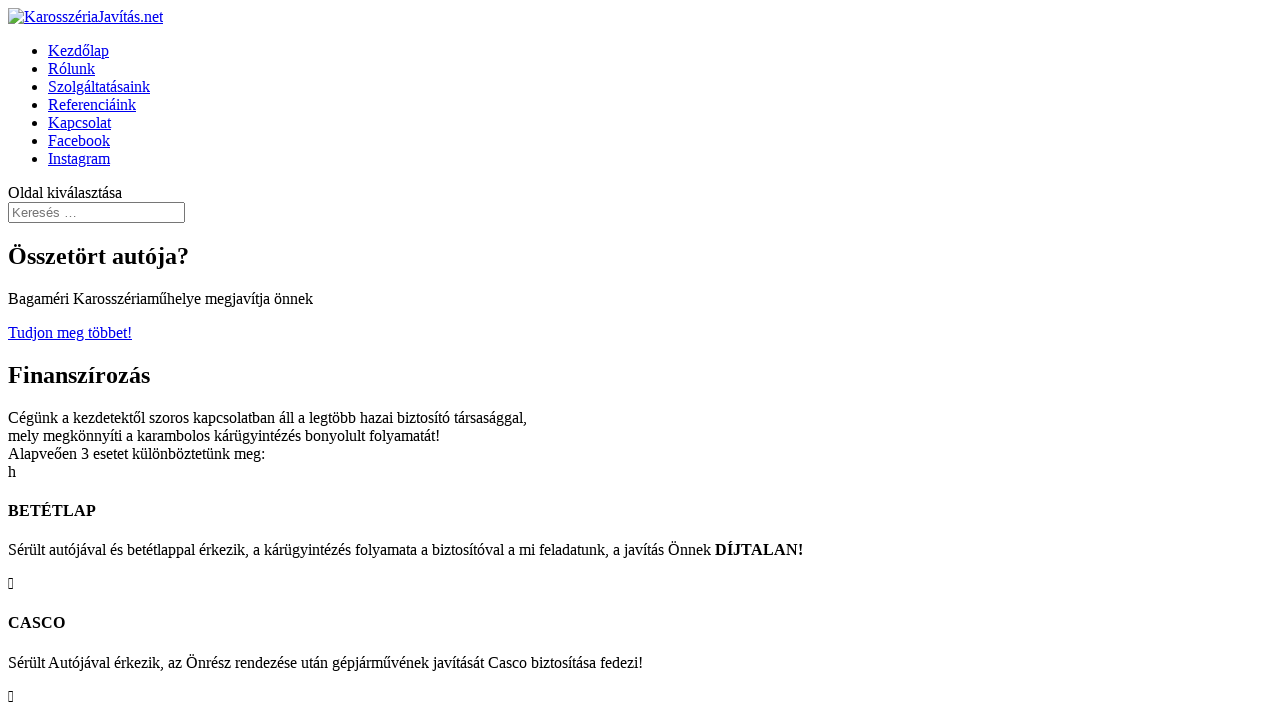

Clicked form element (label/radio button) at (952, 533) on article form label:nth-child(6) span
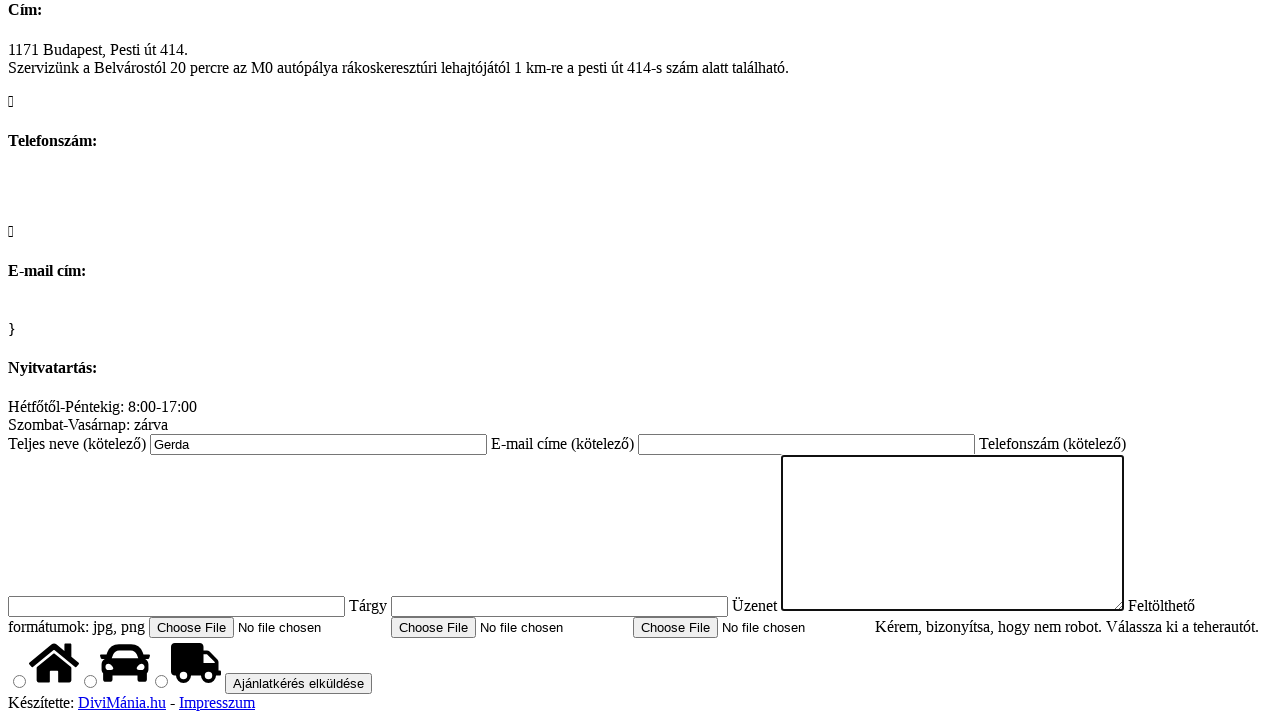

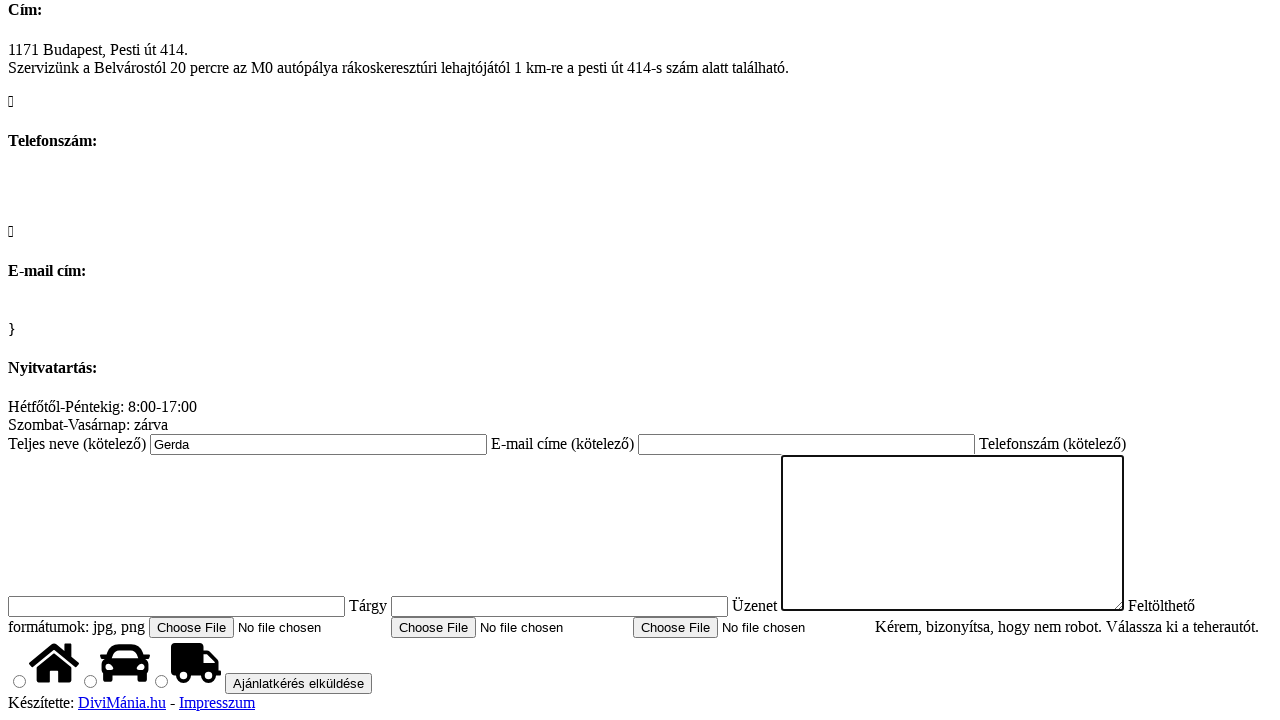